Navigates to W3Schools HTML tables page and verifies that the customers table is present with rows of data

Starting URL: https://www.w3schools.com/html/html_tables.asp

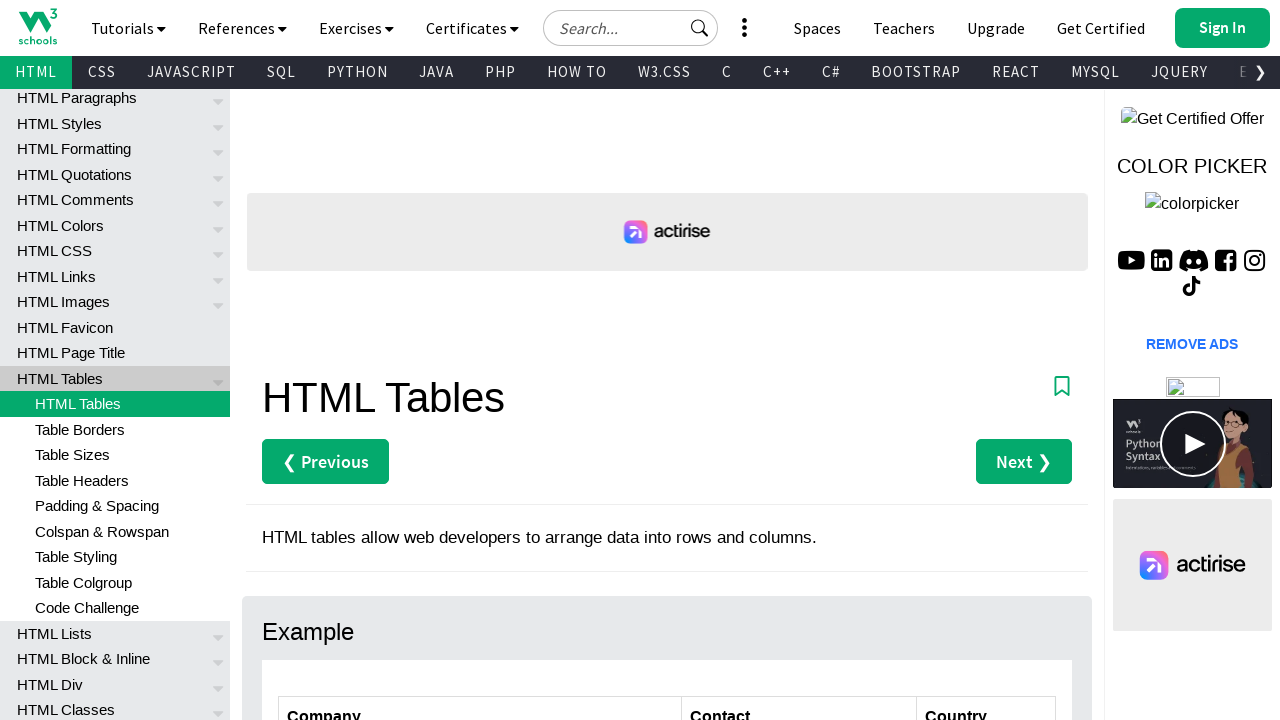

Navigated to W3Schools HTML tables page
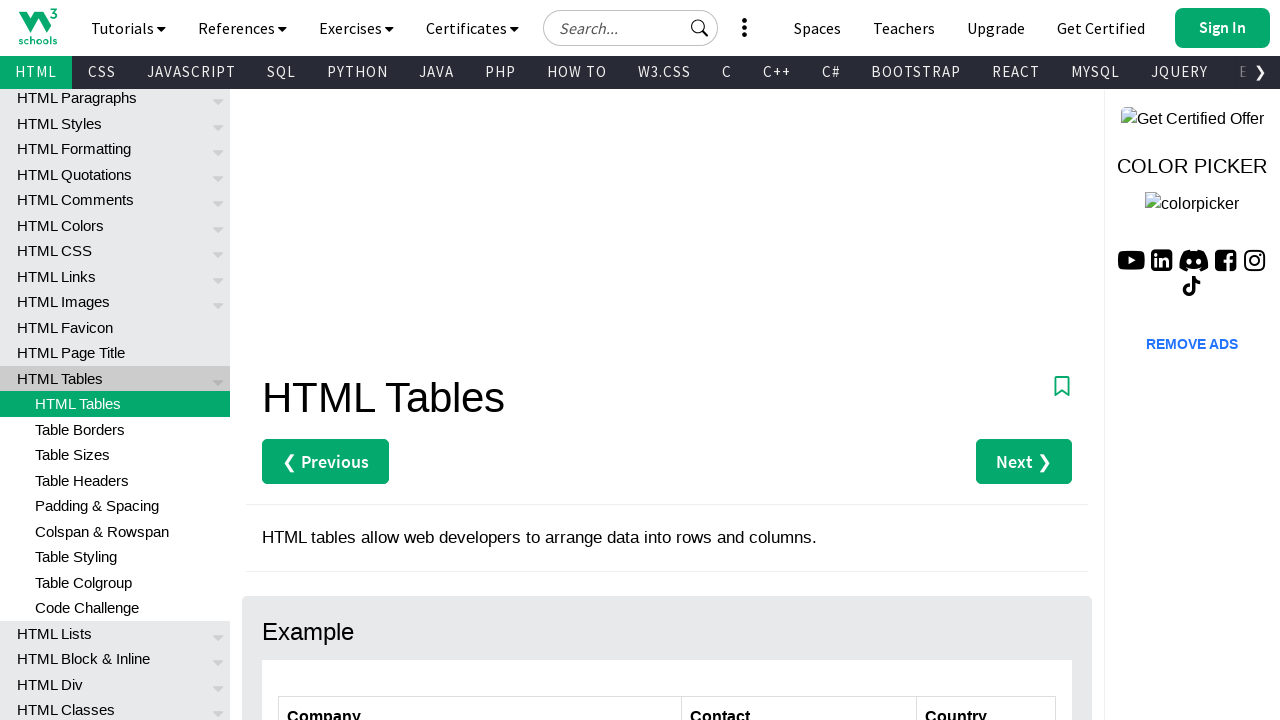

Customers table element became visible
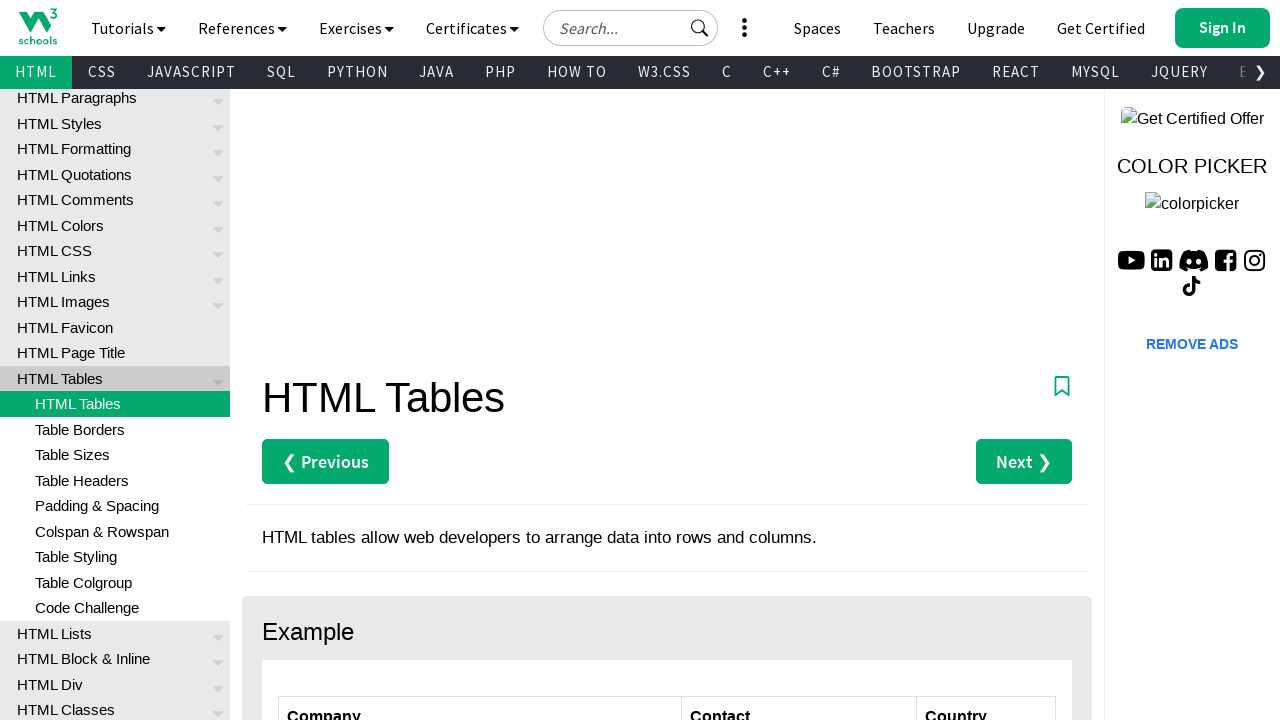

Table rows in customers table are present
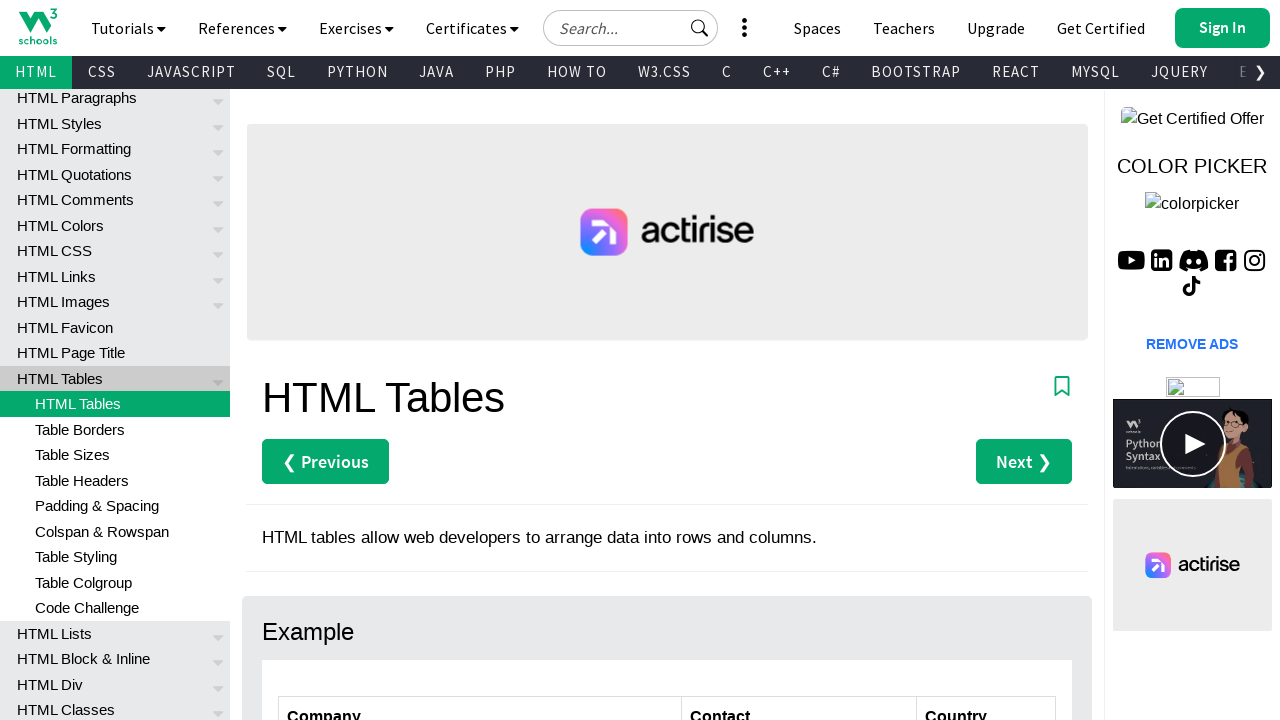

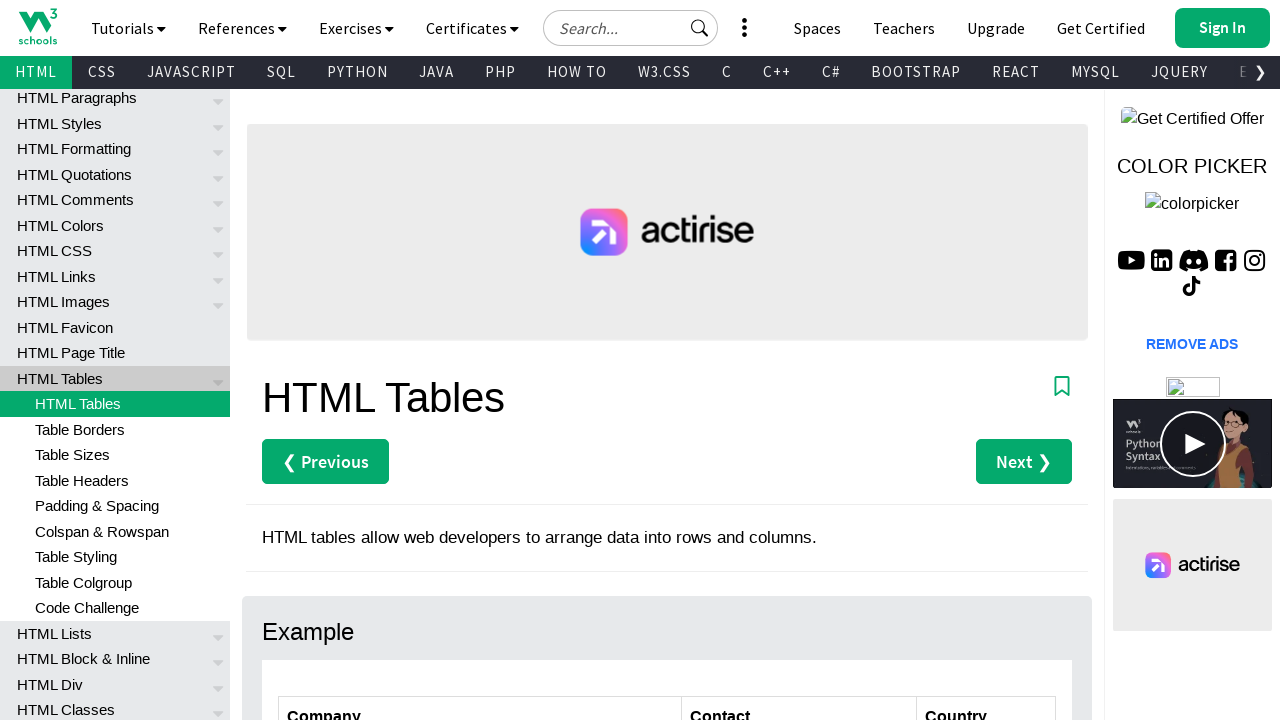